Tests opening a new browser window by clicking the window button

Starting URL: https://demoqa.com/browser-windows

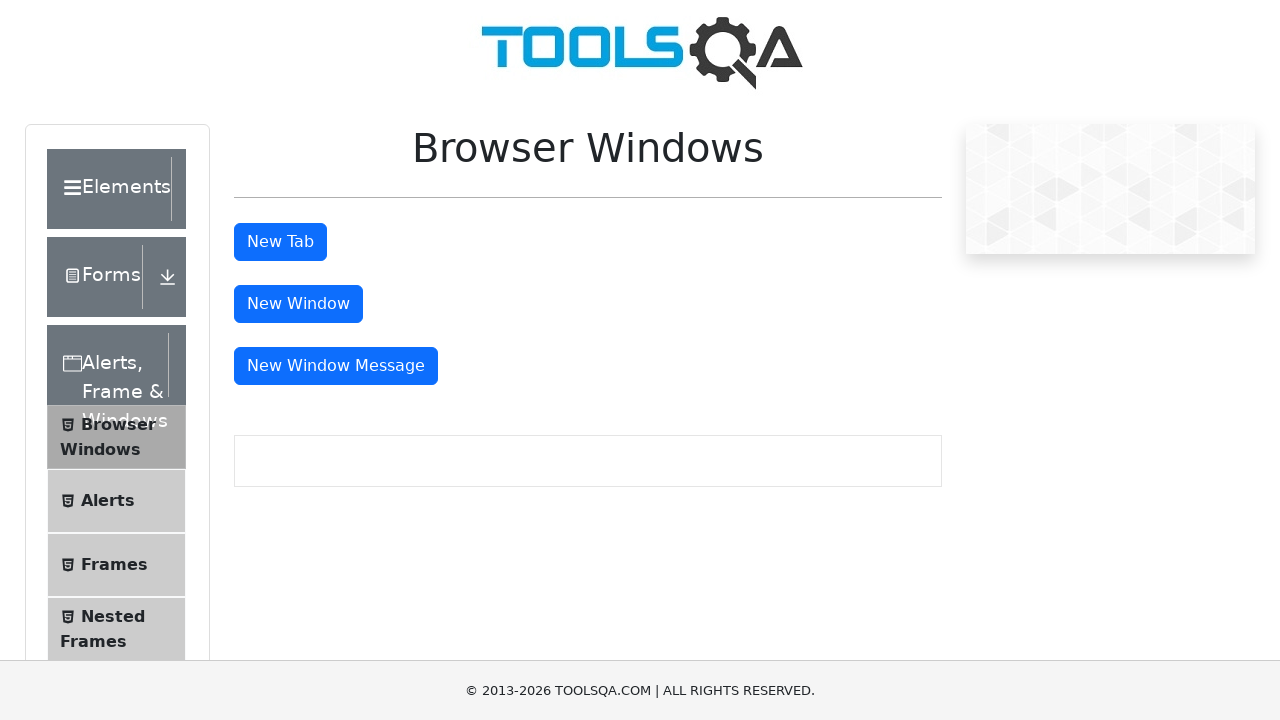

Clicked window button to open new browser window at (298, 304) on #windowButton
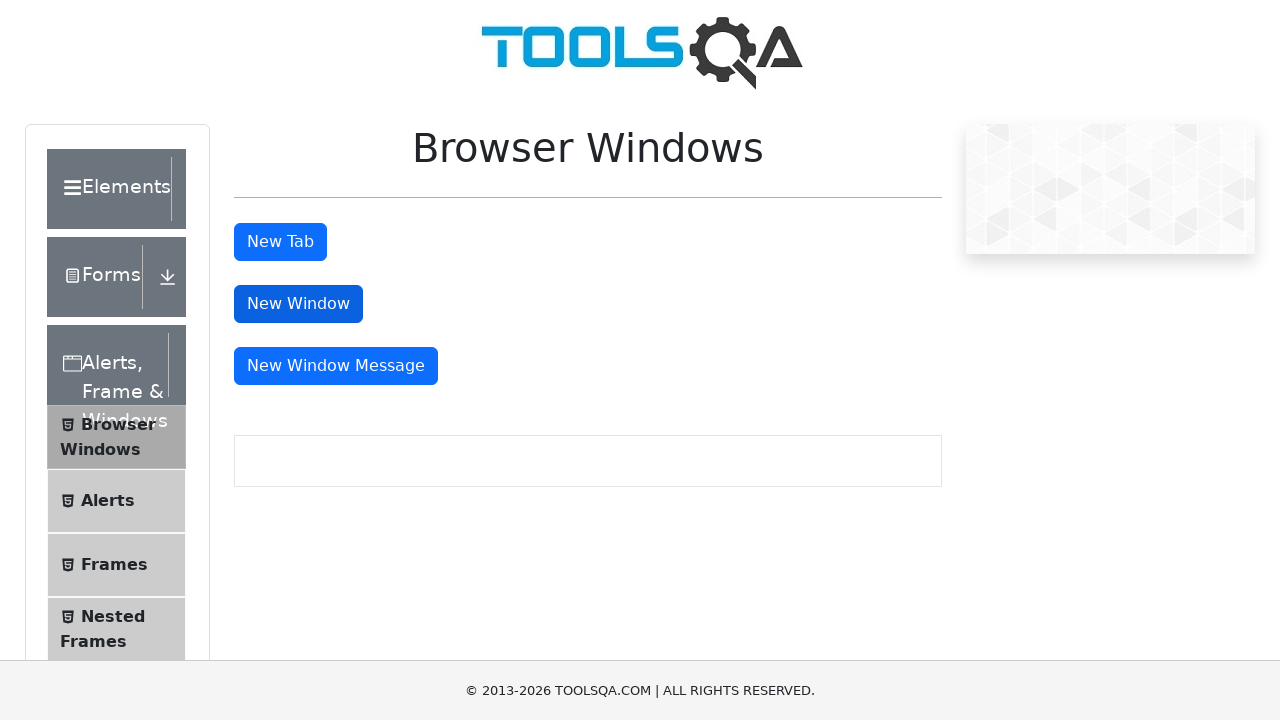

New browser window opened and captured
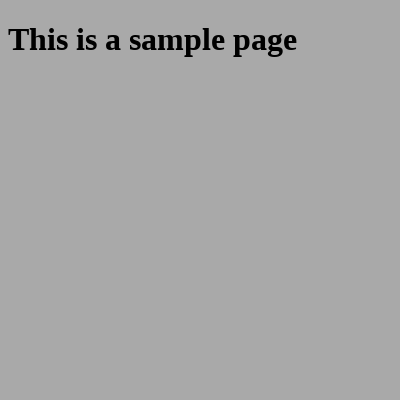

New page loaded and sample heading element found
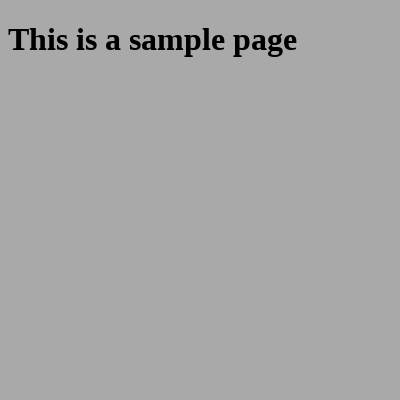

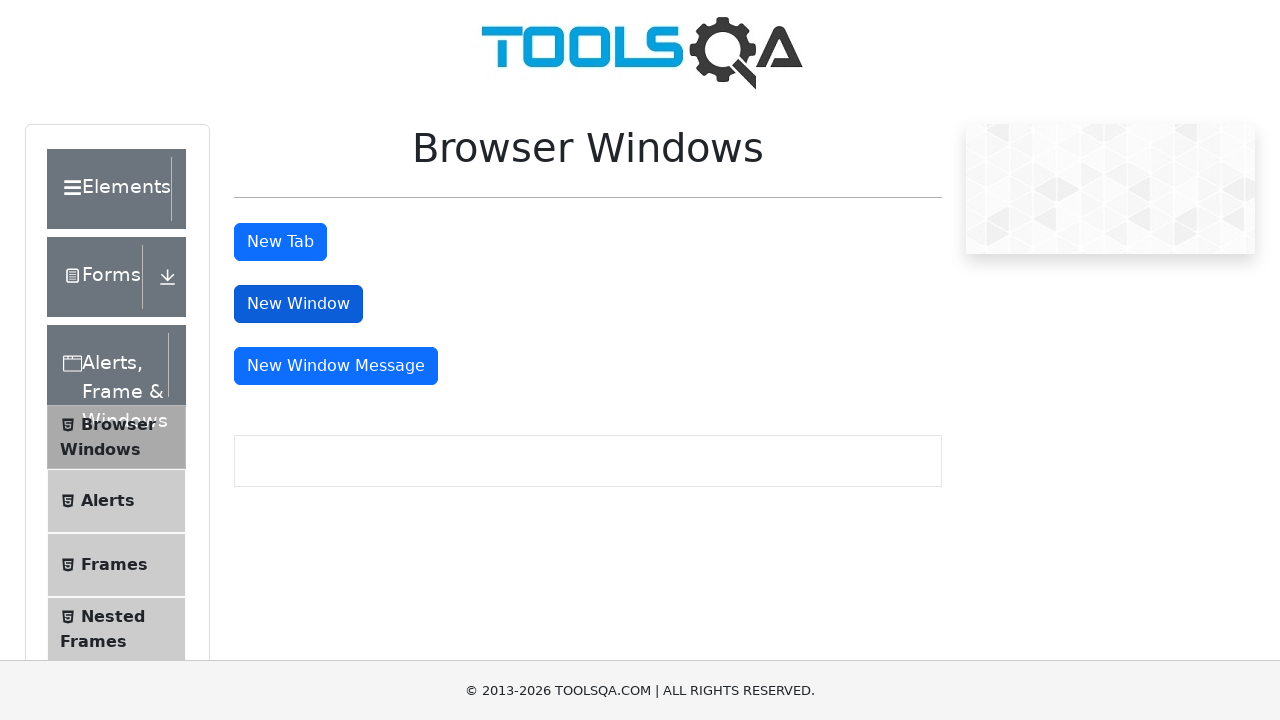